Fills an additional input field with password-like data

Starting URL: https://www.movistar.es/particulares/movistarplus/

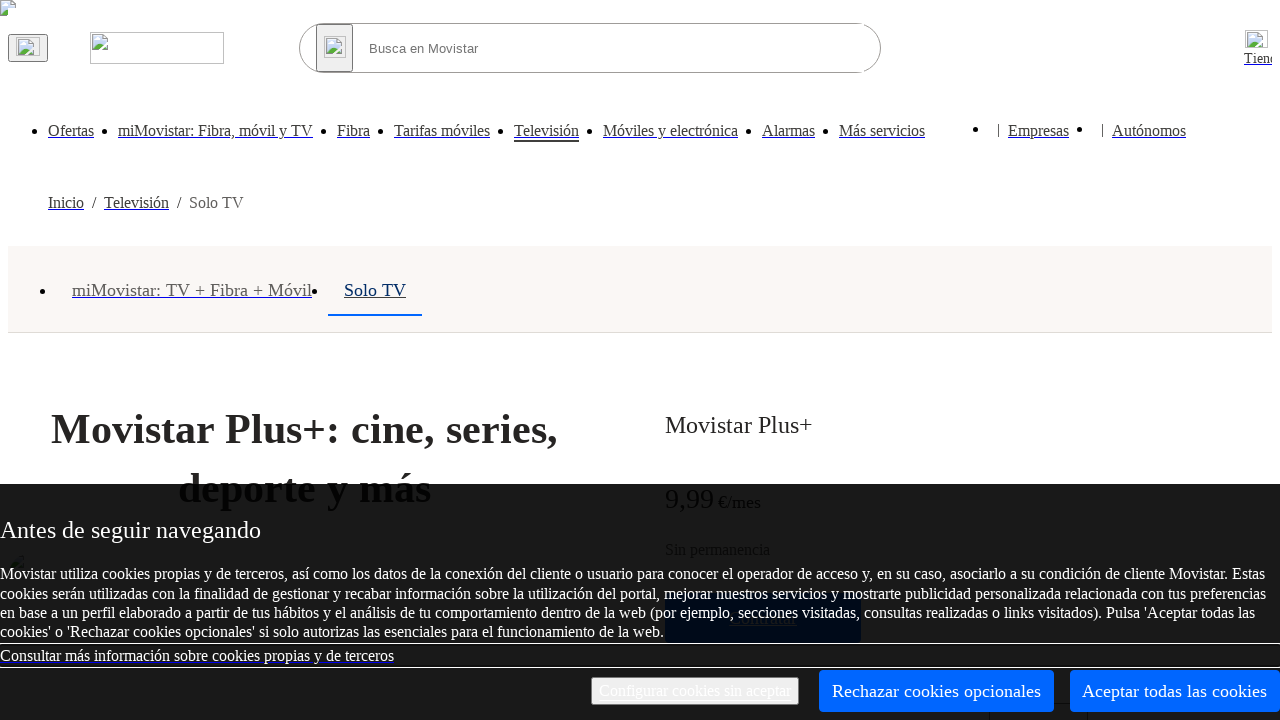

Filled password input field with password-like data on //*[@id='inputsupportadnsearch']
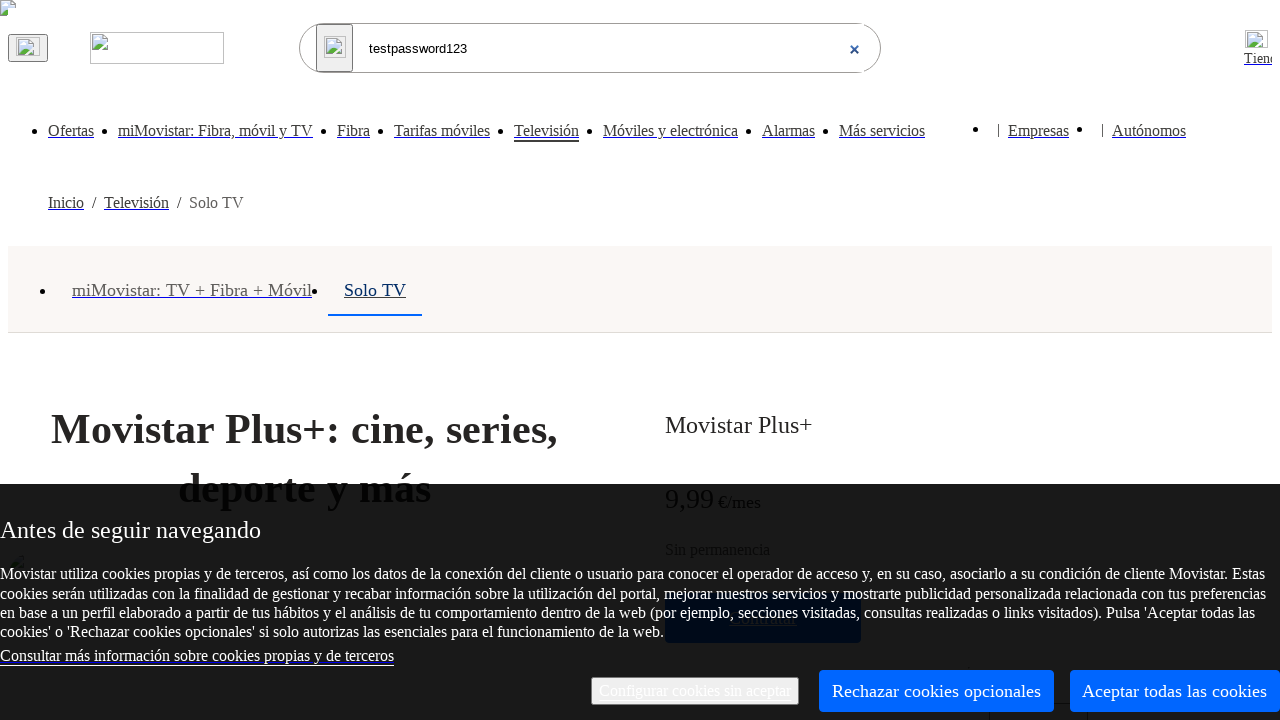

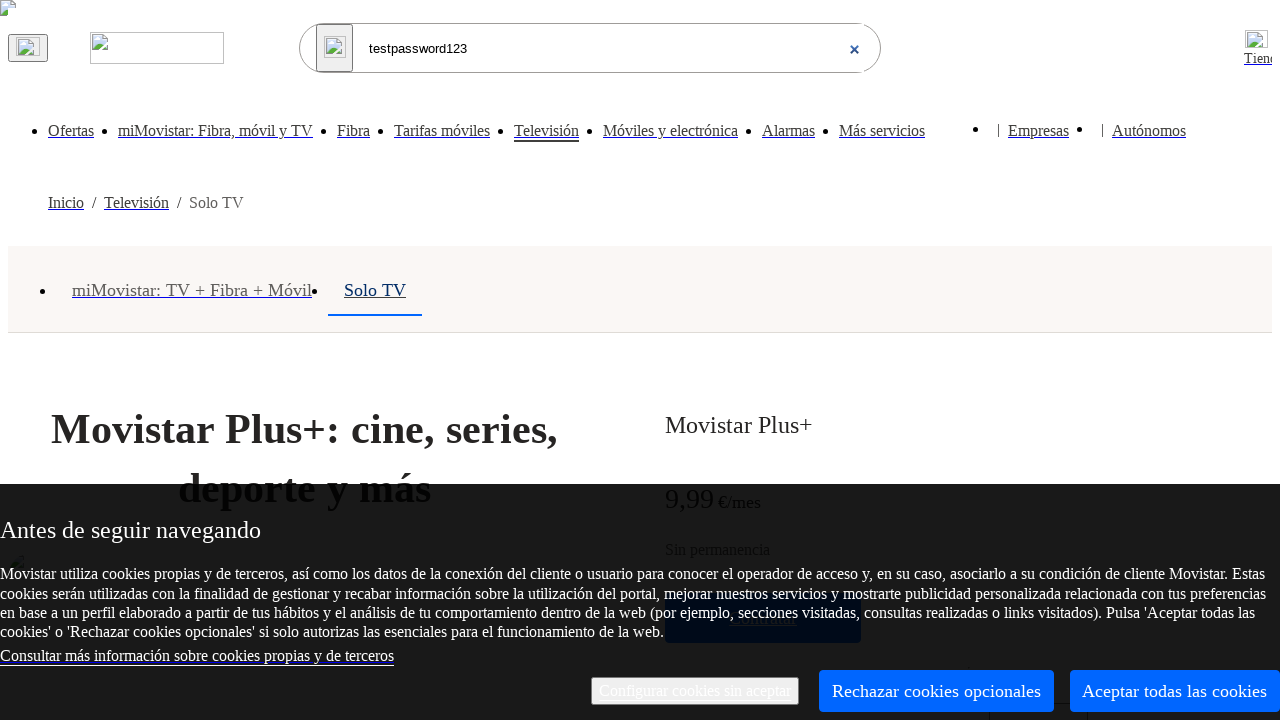